Tests navigation to the Release Notes page via the sidebar link and verifies the URL and page heading

Starting URL: https://docs.qameta.io/allure-testops/

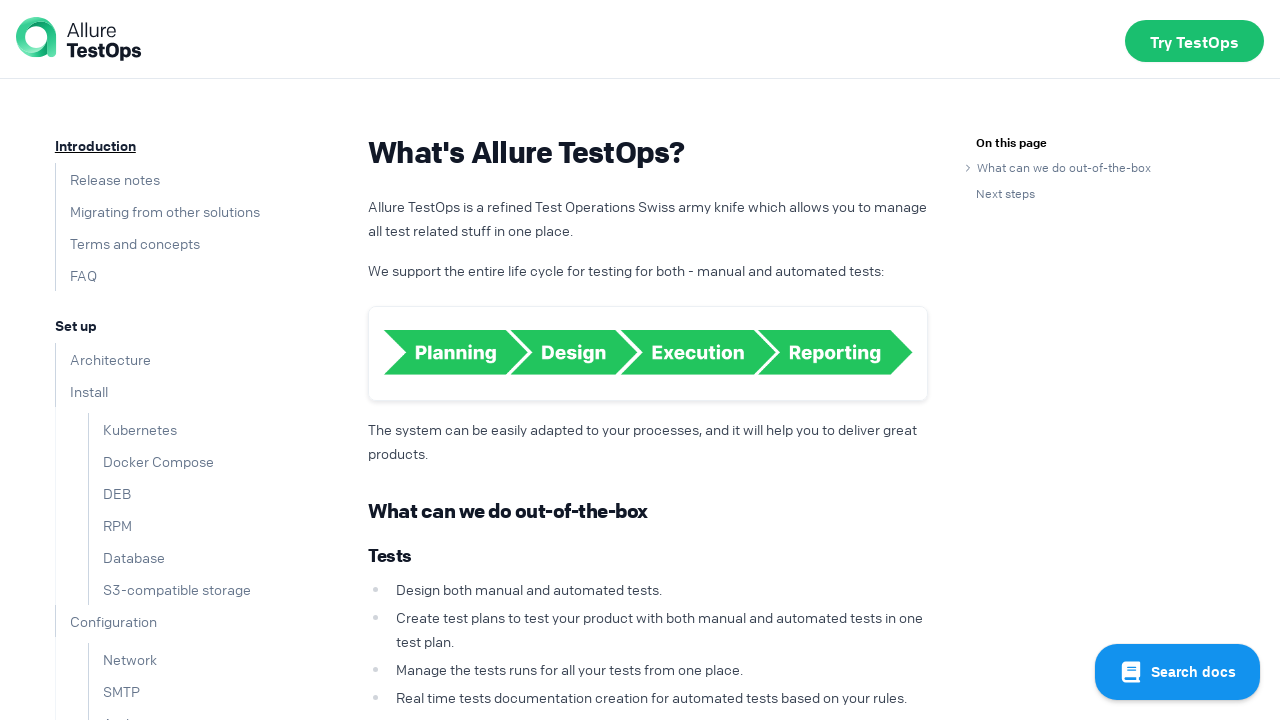

Clicked on 'Release notes' link in the sidebar at (107, 179) on text=Release notes
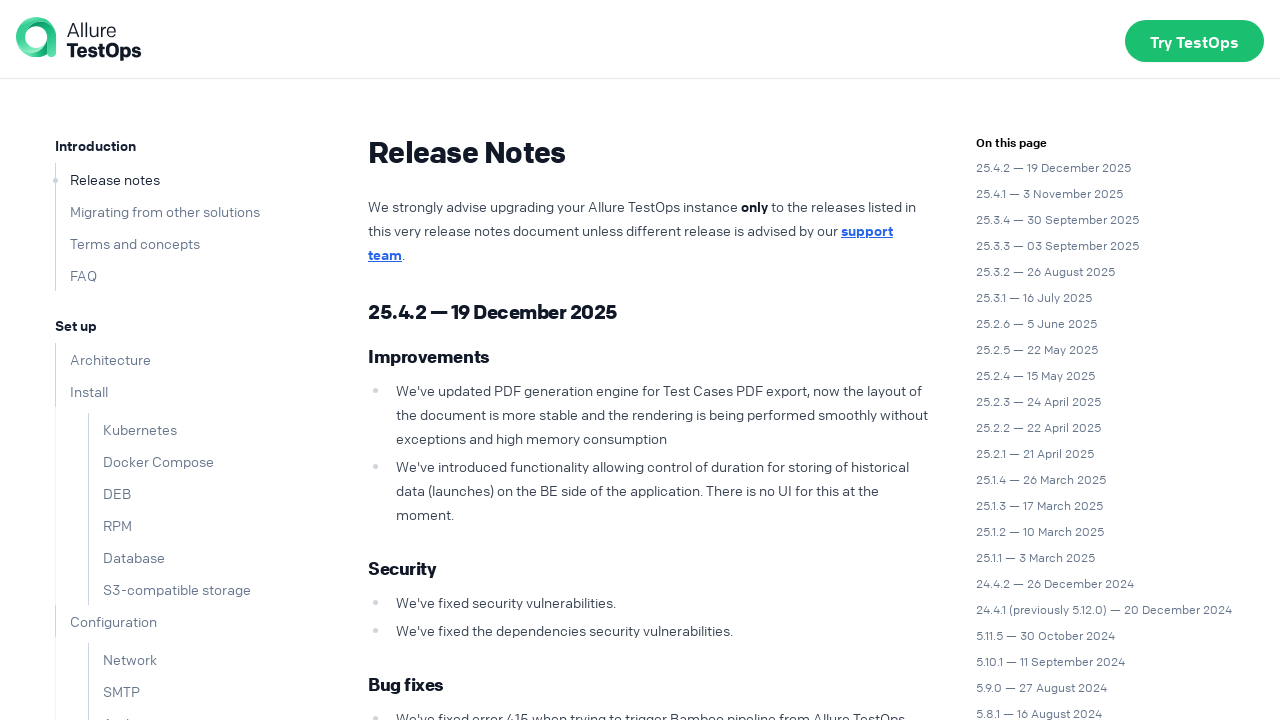

Verified that the URL contains 'release-notes'
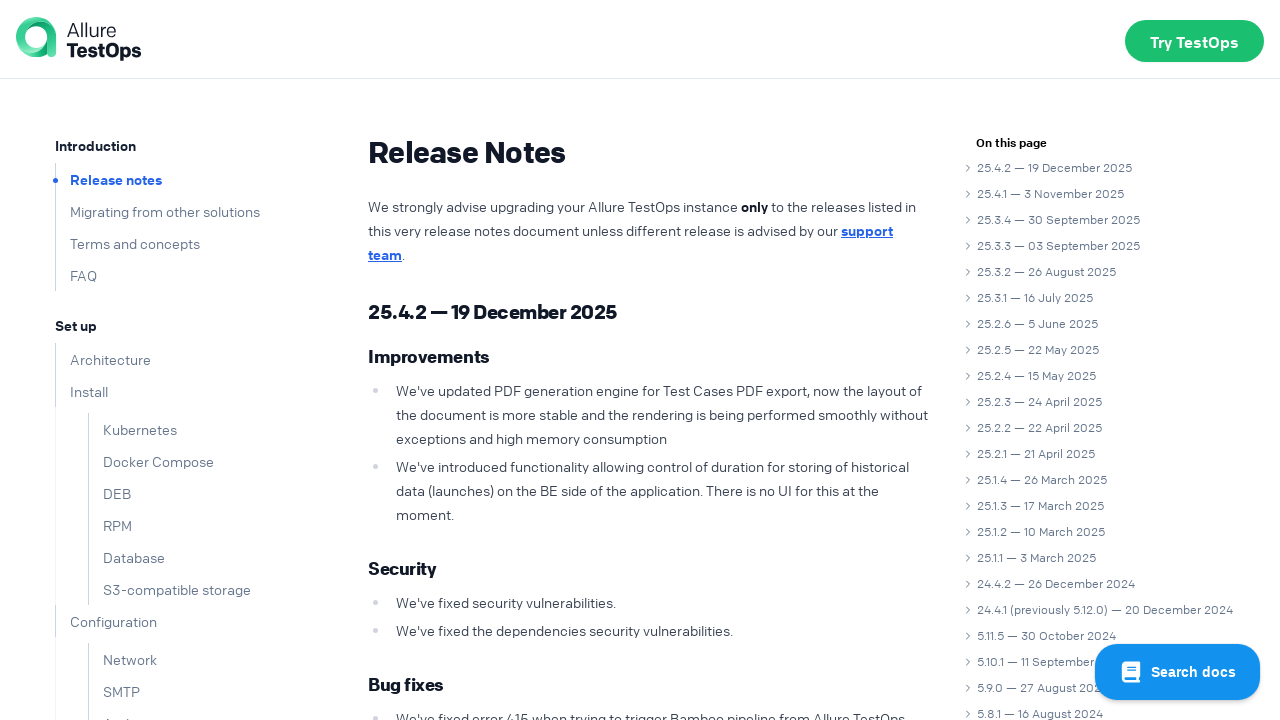

Verified that the page heading contains 'Release Notes'
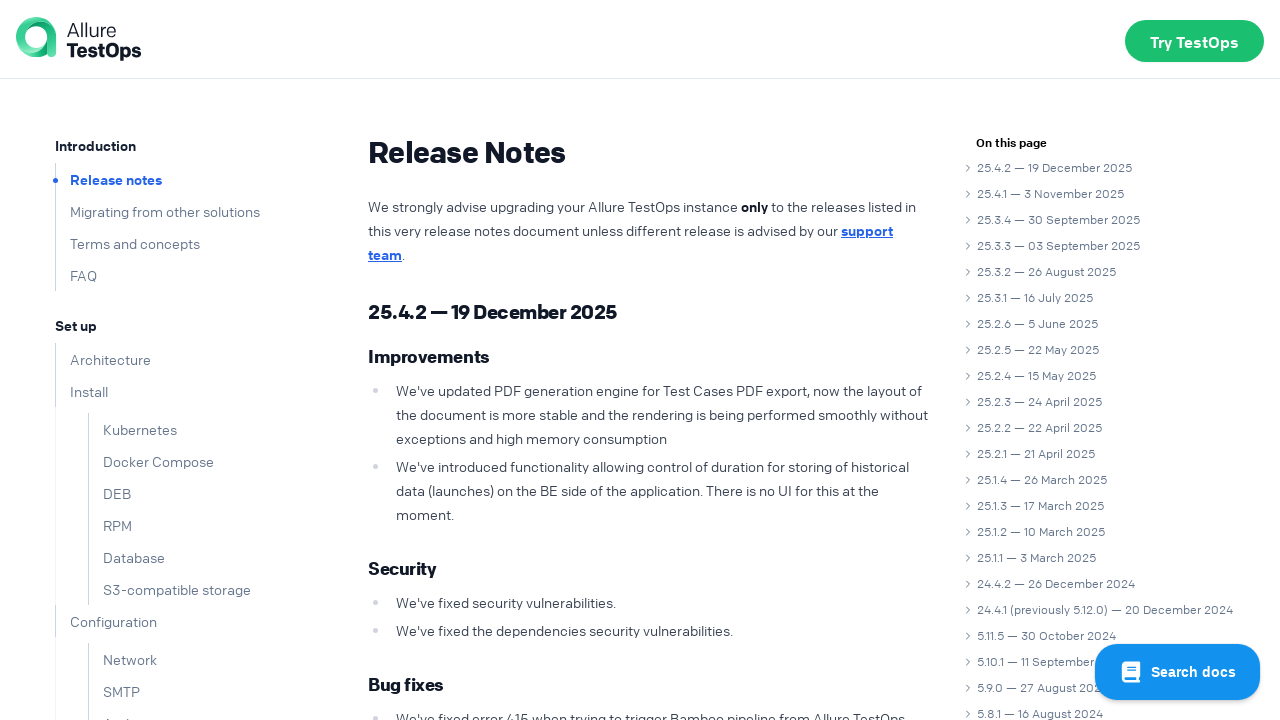

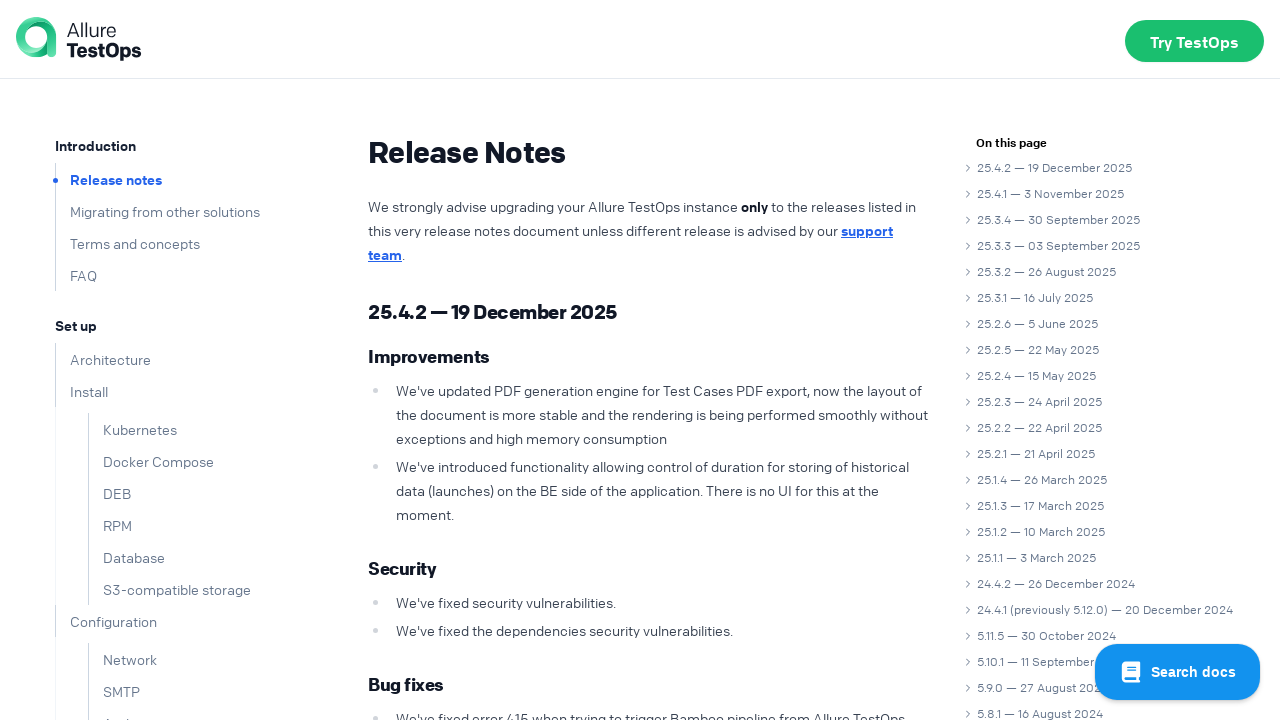